Tests form interaction on Saucedemo site by filling username and password fields and clicking the login button

Starting URL: https://www.saucedemo.com/

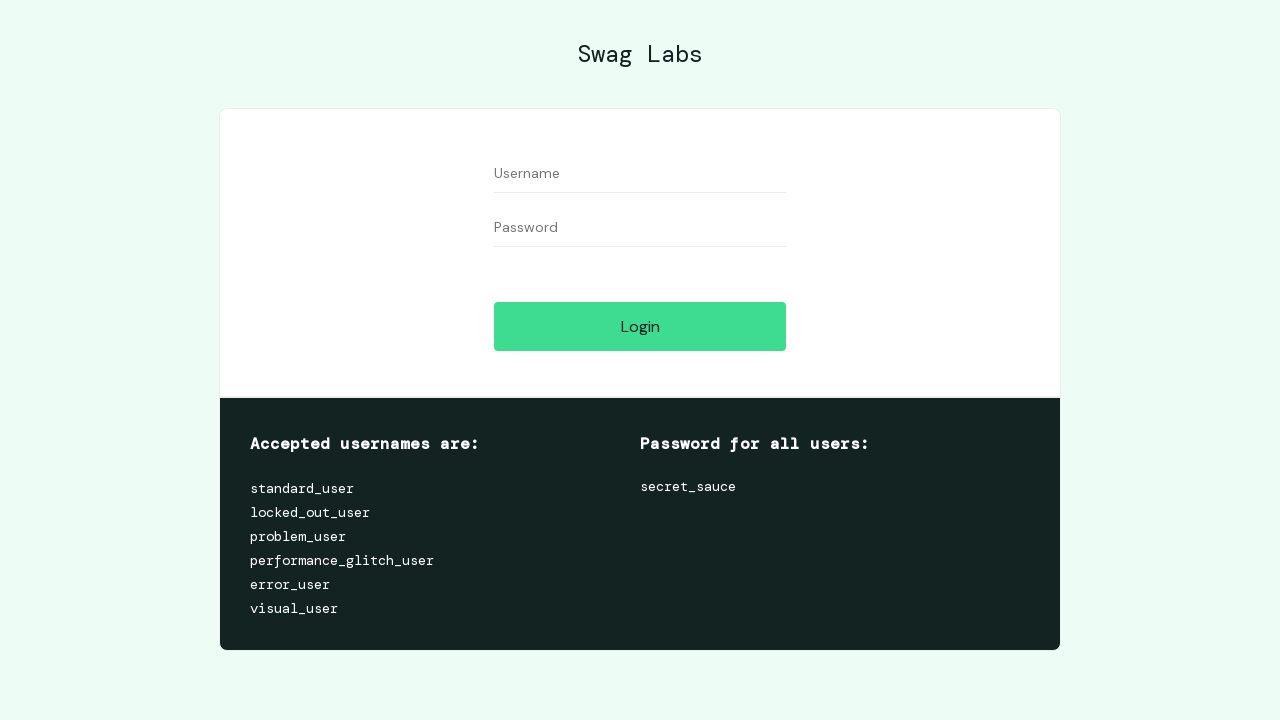

Filled username field with 'testuser456' on div.form_group > input
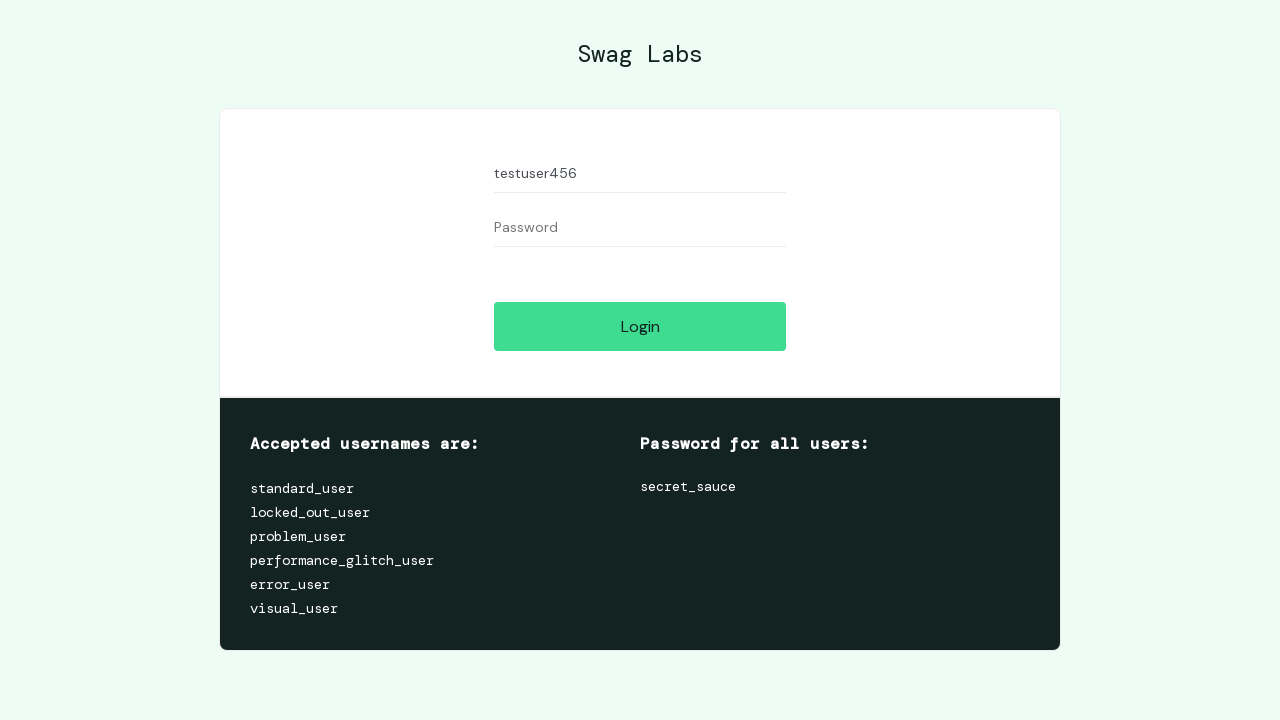

Filled password field with 'testpass789' on div.form_column div.form_group > input[placeholder^='Pass']
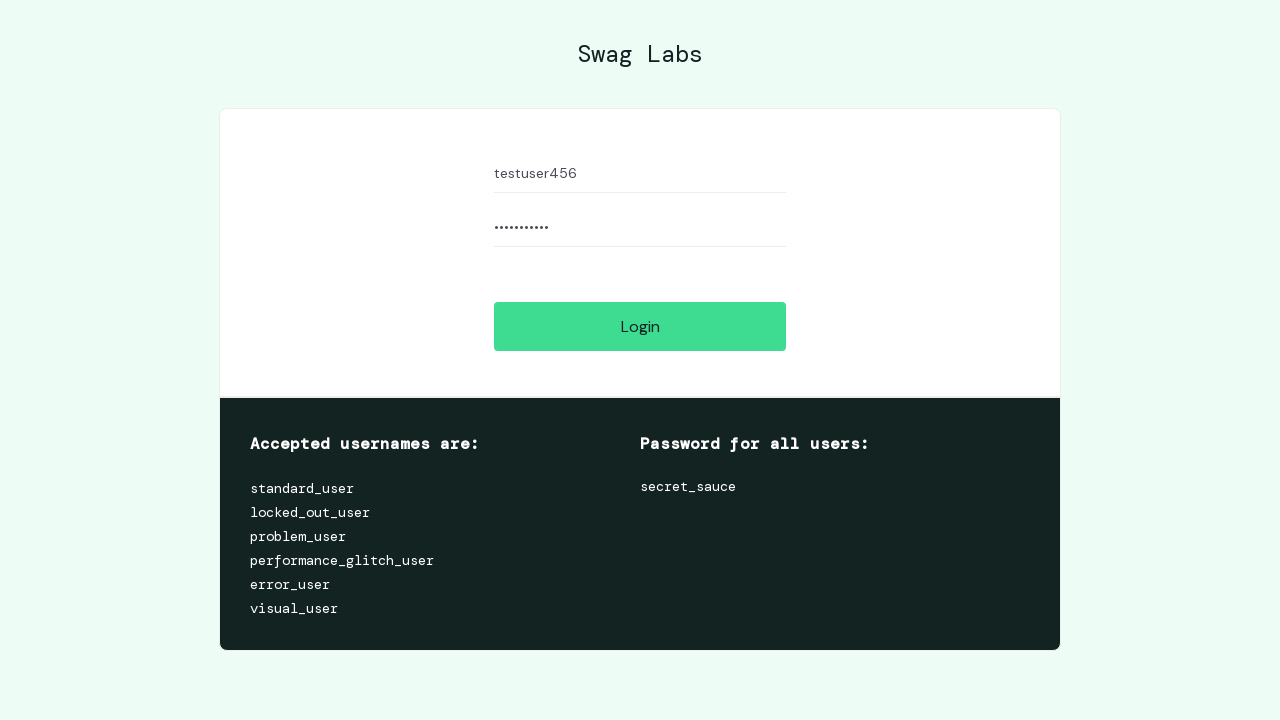

Clicked login button at (640, 326) on input#login-button
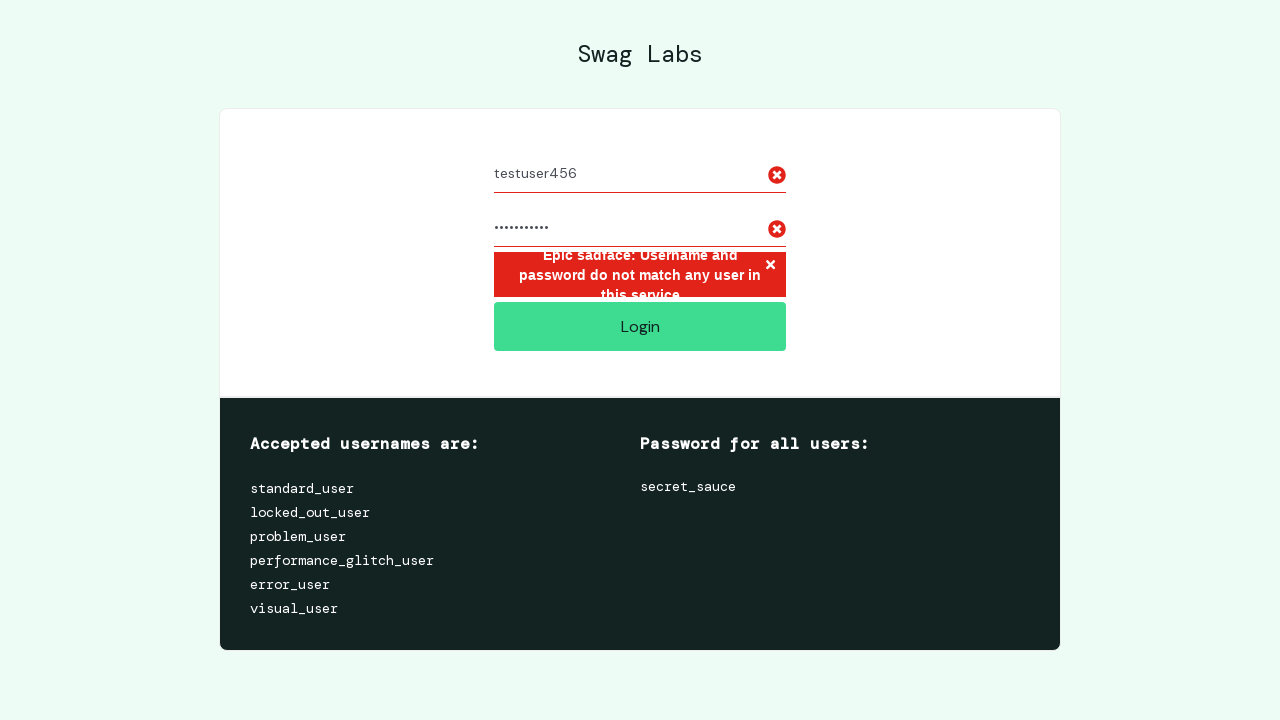

Waited 2 seconds for page response
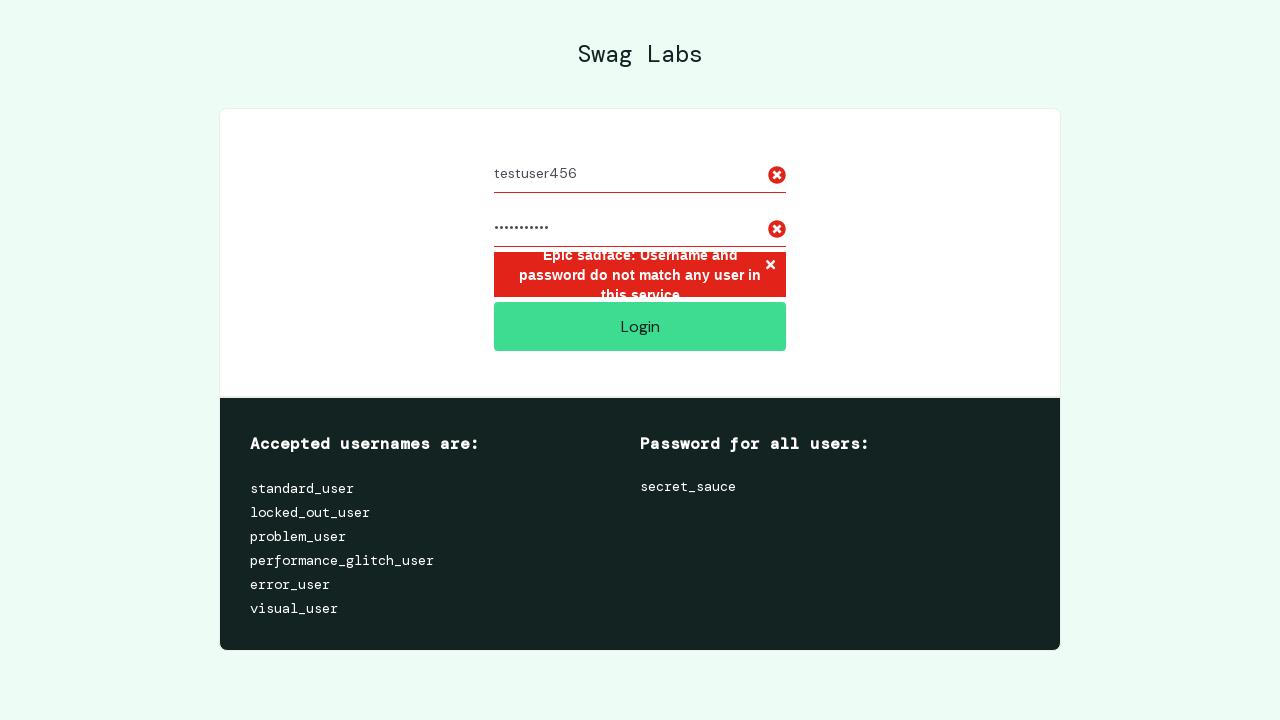

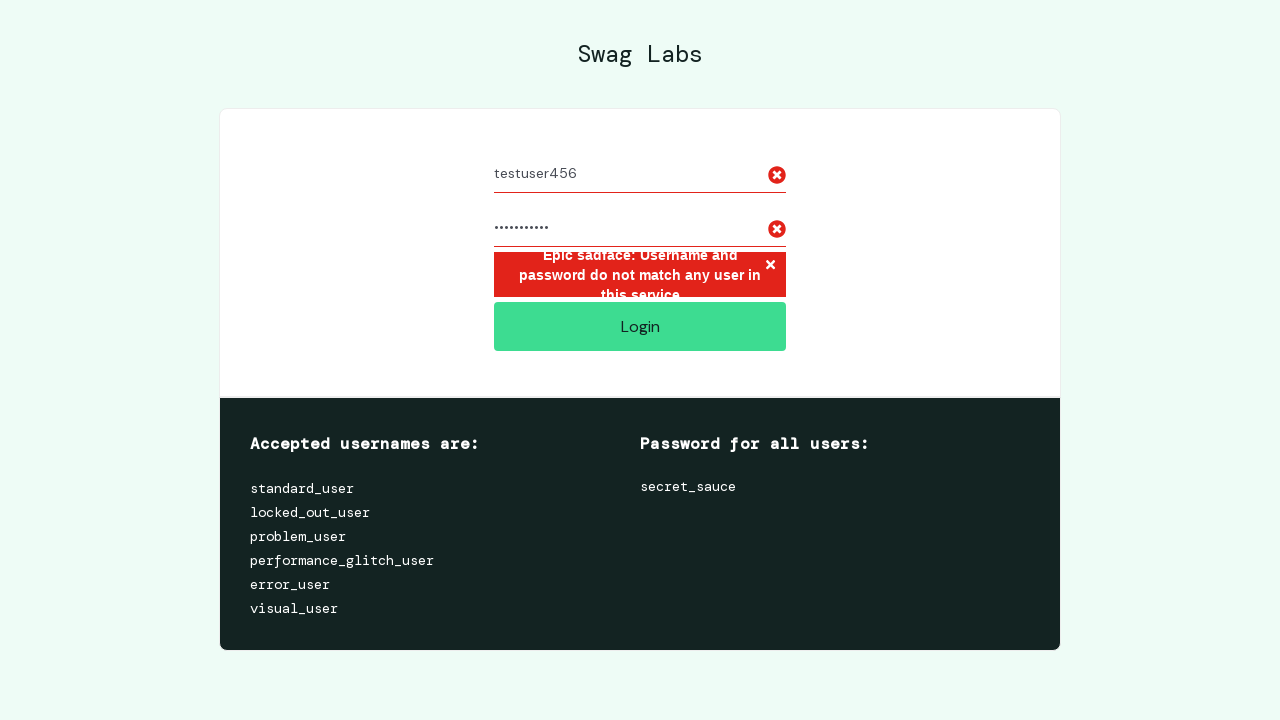